Creates a new paste on Pastebin by filling in code text, title, selecting syntax highlighting format and expiration time, then submitting the form

Starting URL: https://pastebin.com/

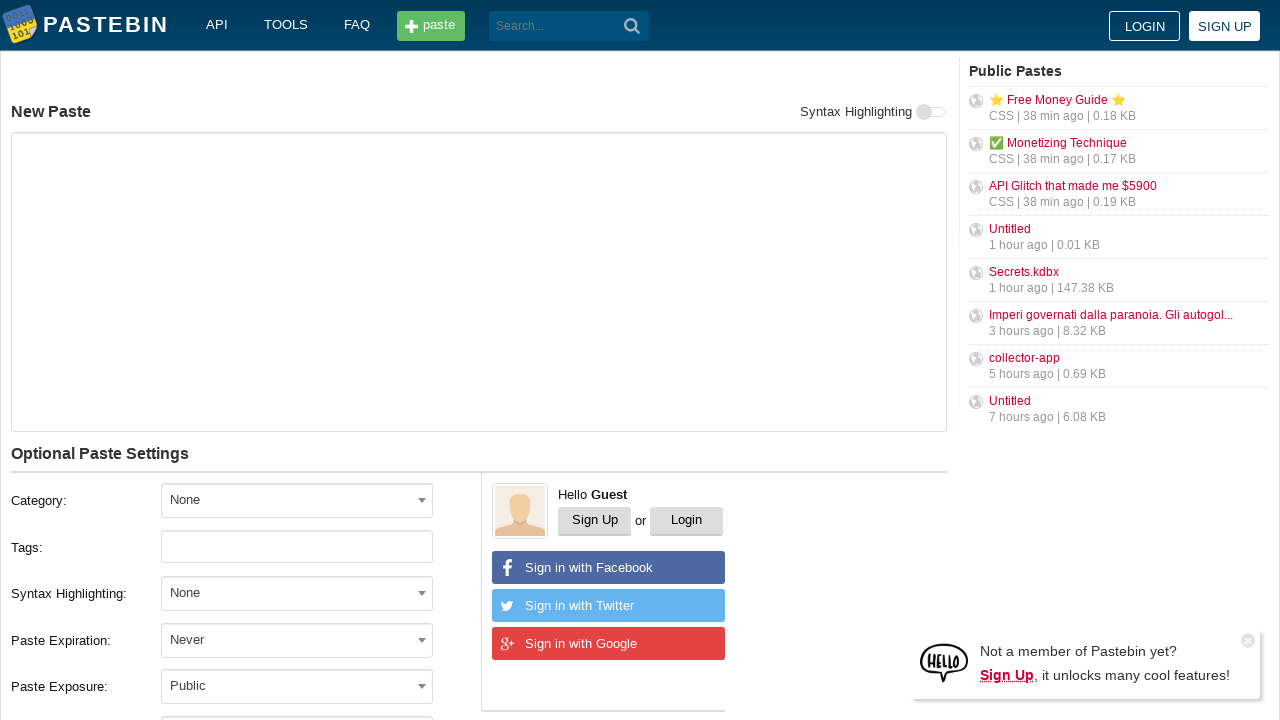

Filled in paste content with git commands on #postform-text
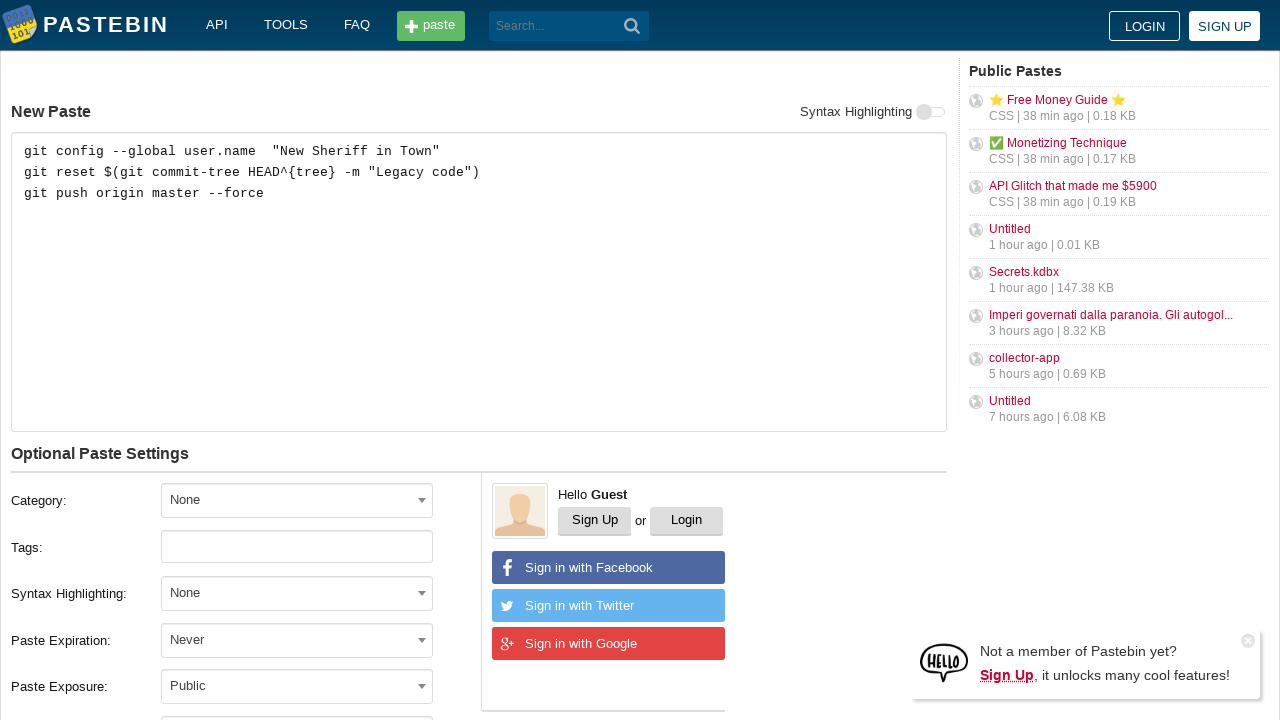

Filled in paste title on #postform-name
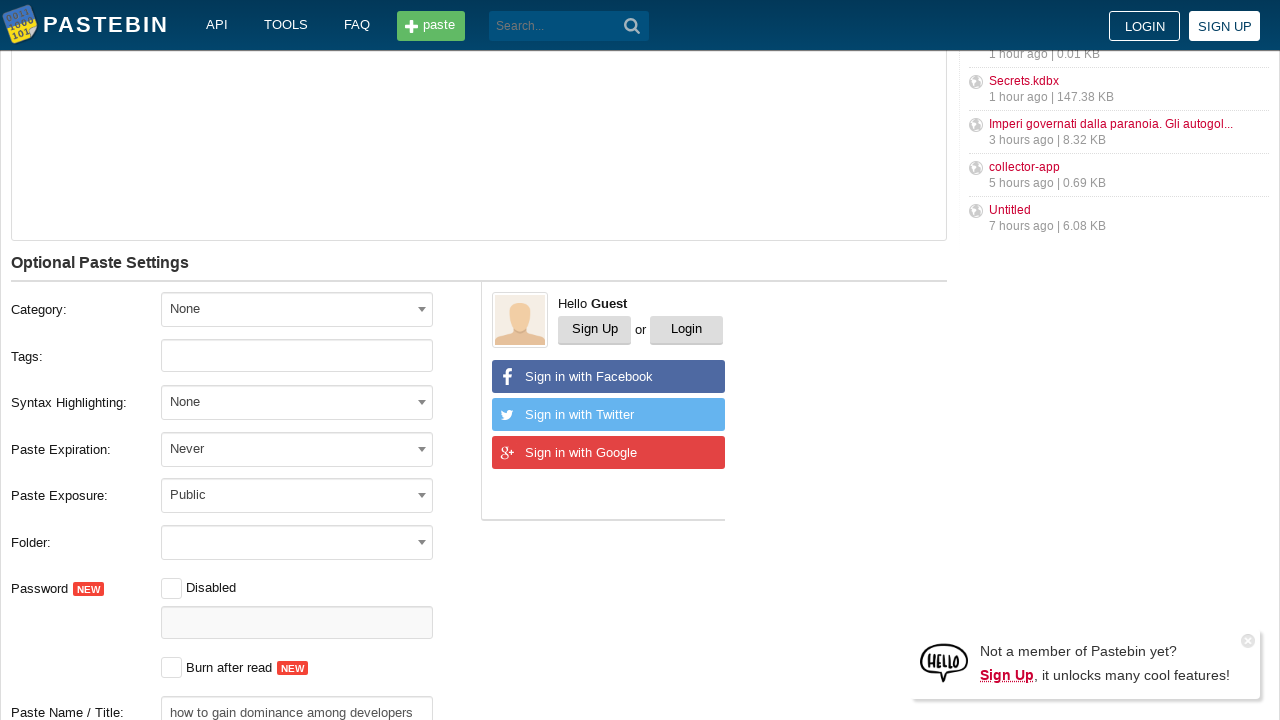

Clicked syntax highlighting format dropdown at (297, 402) on #select2-postform-format-container
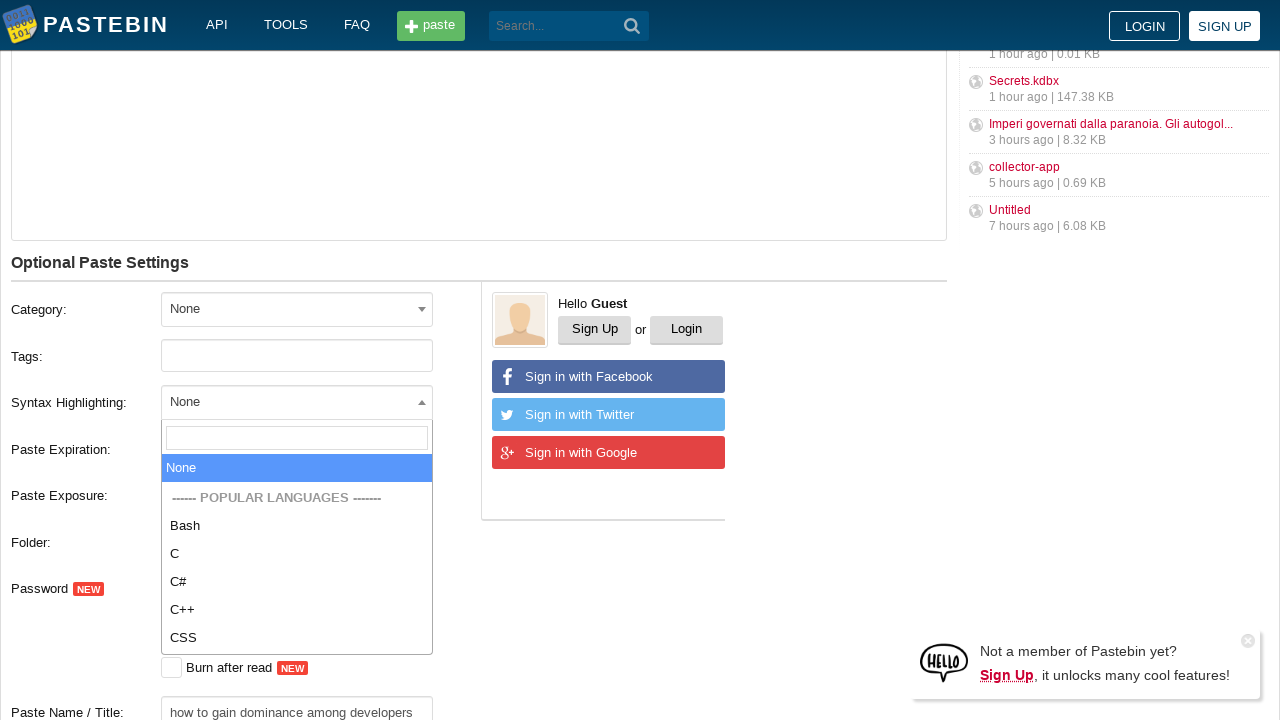

Selected Bash syntax highlighting format at (297, 587) on li:has-text('Bash')
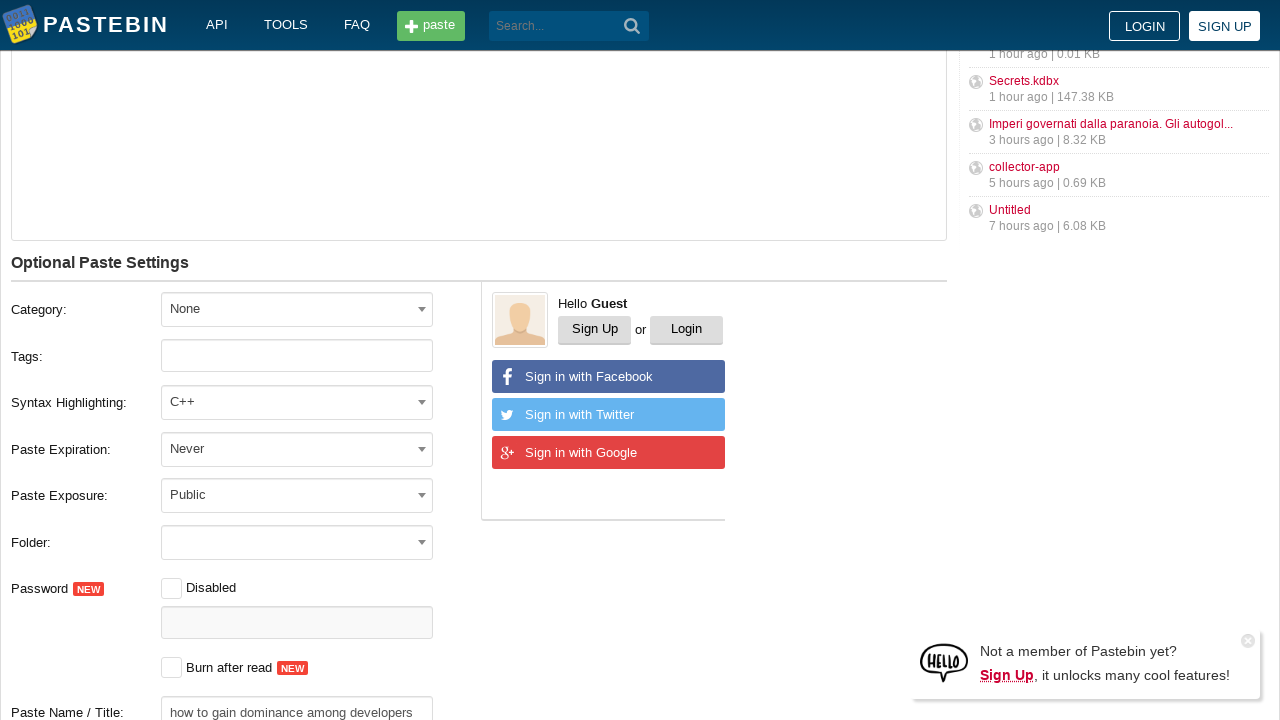

Clicked expiration time dropdown at (297, 448) on #select2-postform-expiration-container
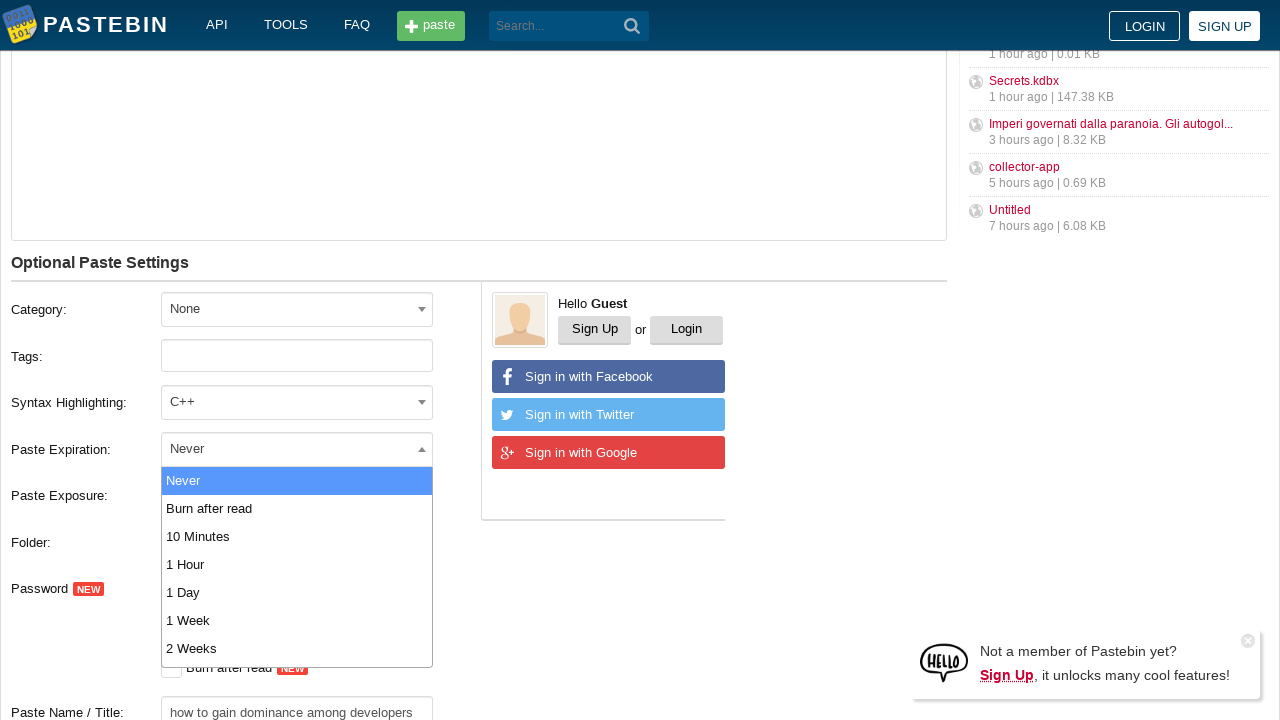

Selected 10 Minutes as expiration time at (297, 536) on xpath=//ul[@id='select2-postform-expiration-results']/li[text()='10 Minutes']
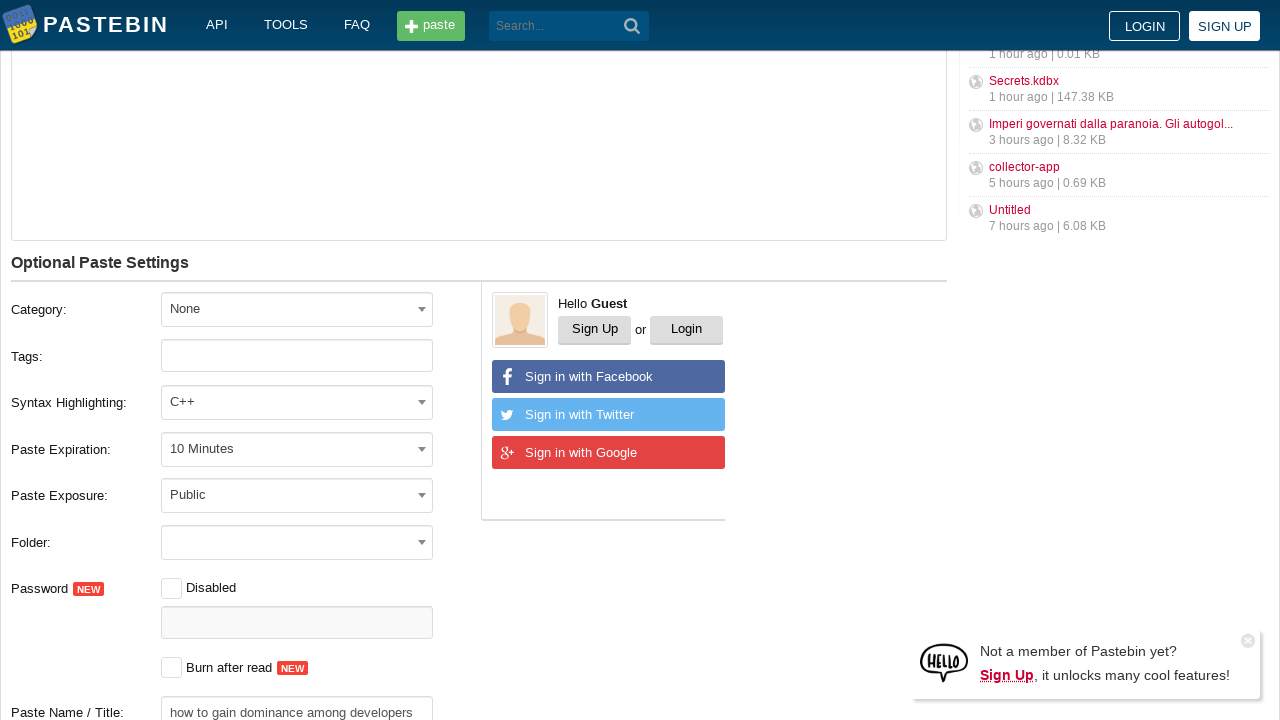

Clicked 'Create New Paste' button to submit form at (240, 400) on button:has-text('Create New Paste')
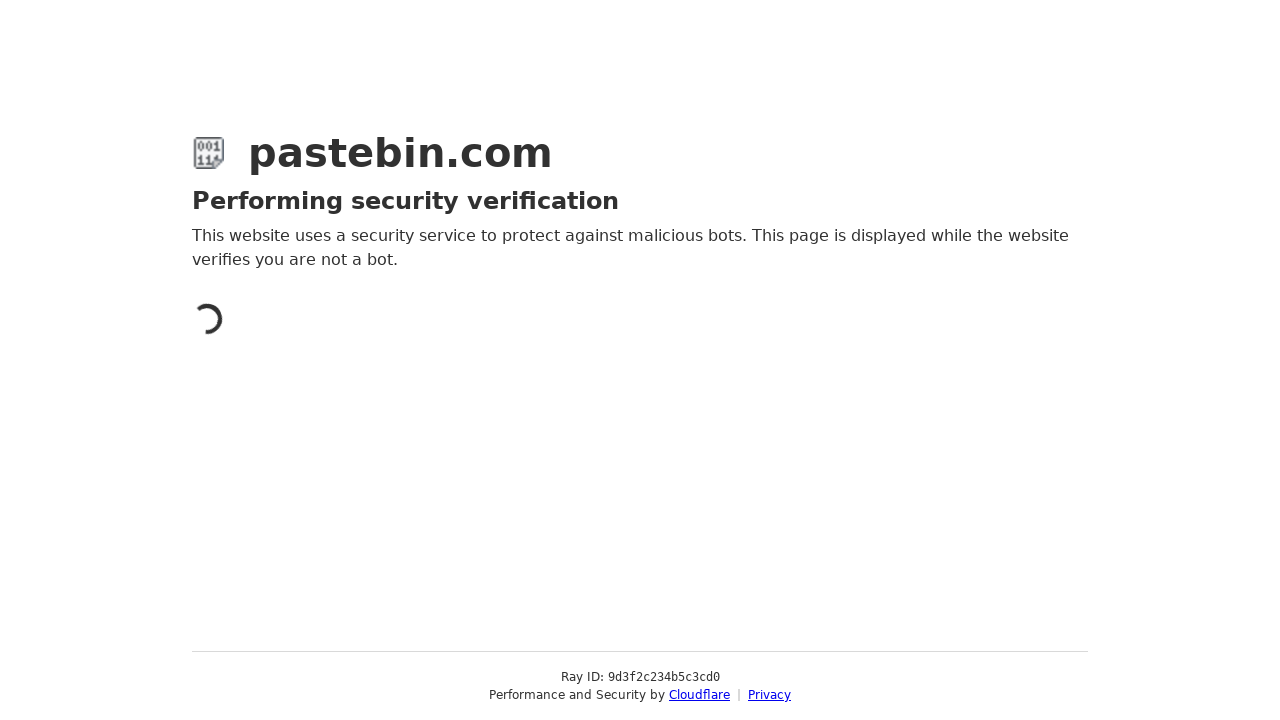

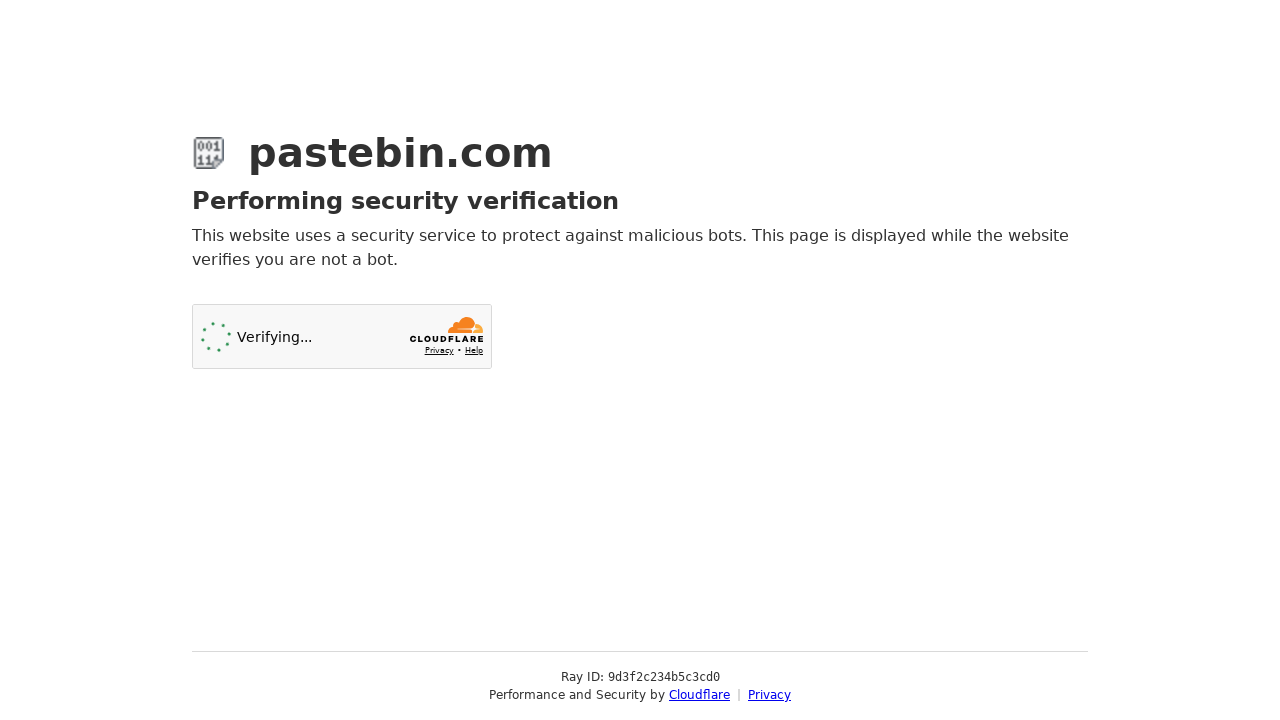